Tests browser navigation methods by navigating to two different websites, then using browser back and forward navigation to move through history.

Starting URL: https://www.way2automation.com/

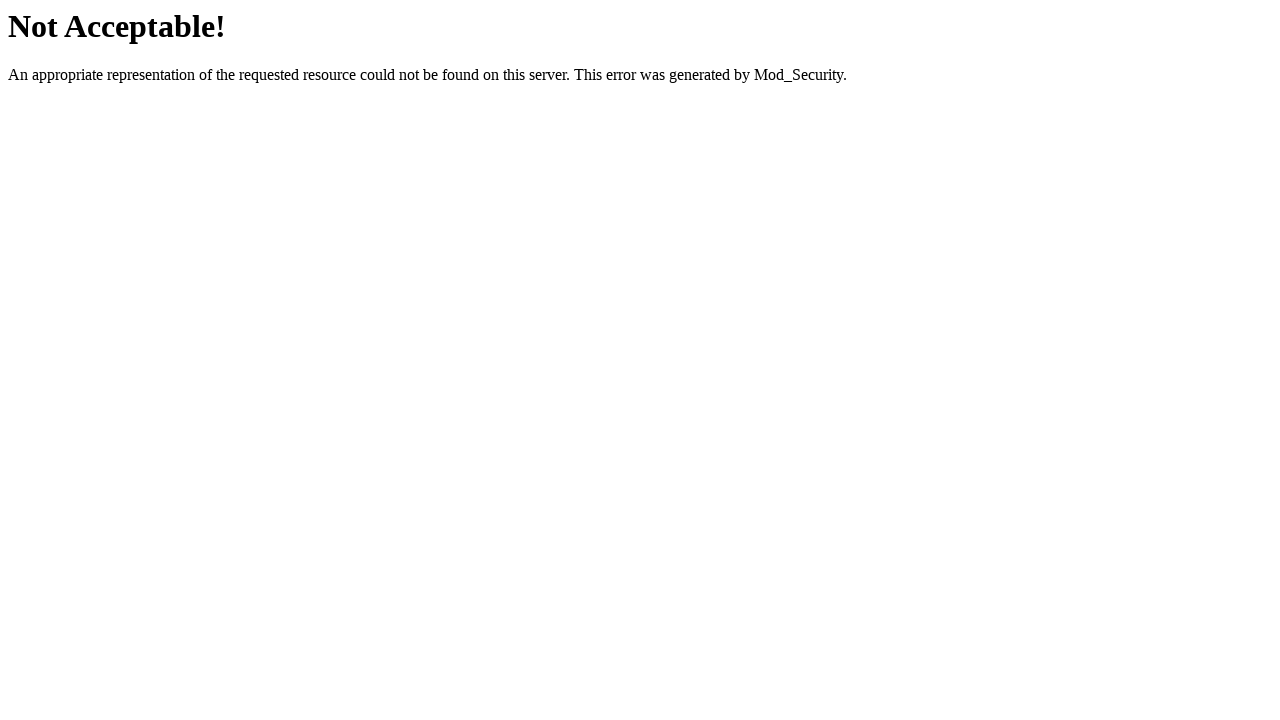

Initial page at way2automation.com loaded
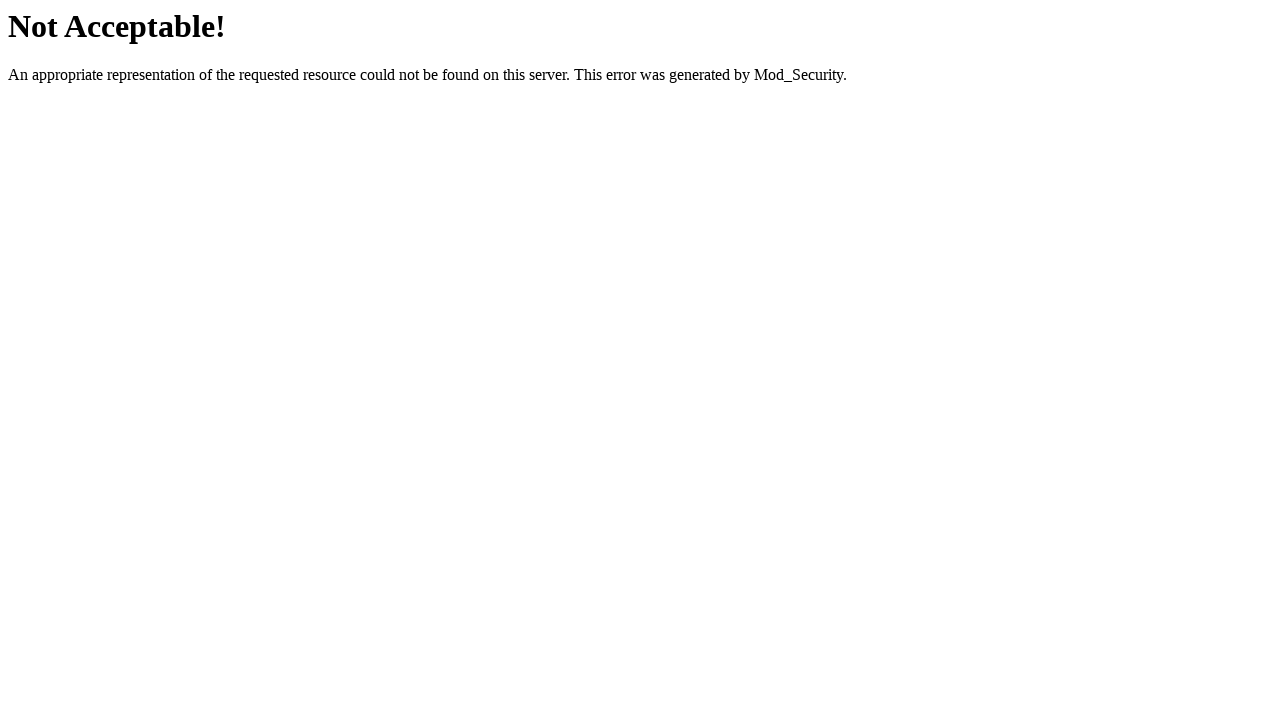

Navigated to opencart.com
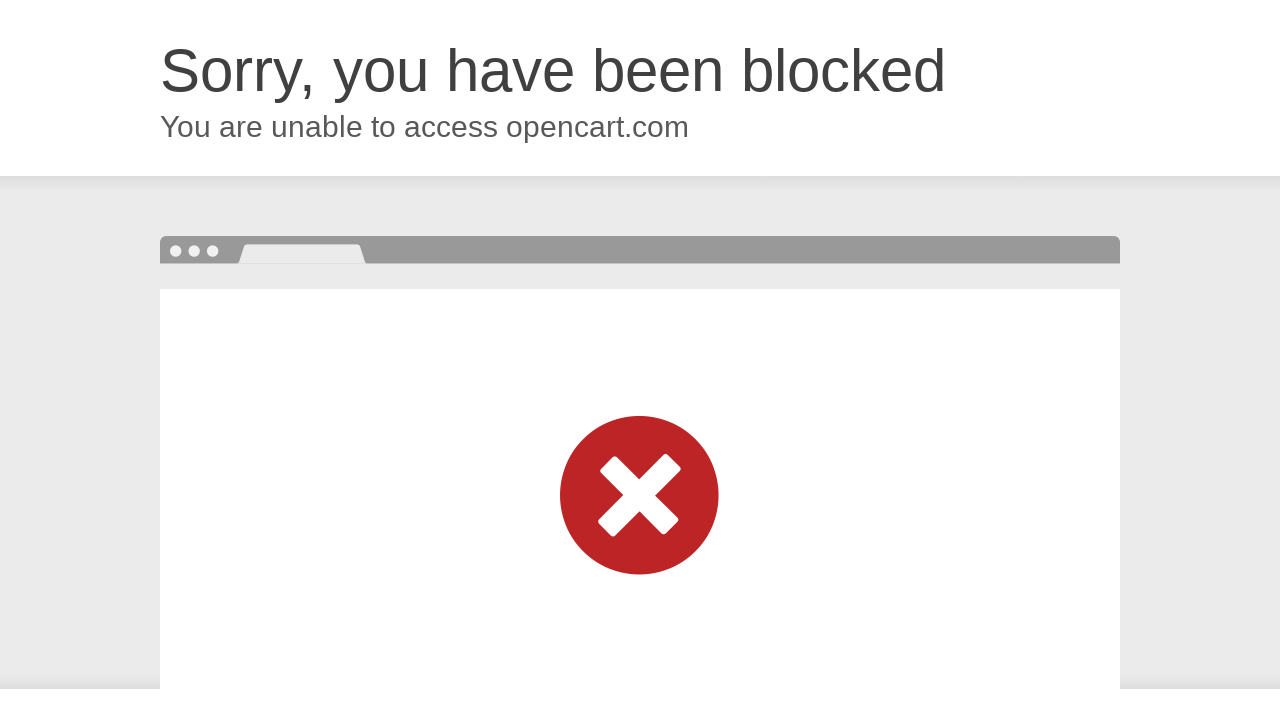

OpenCart page fully loaded
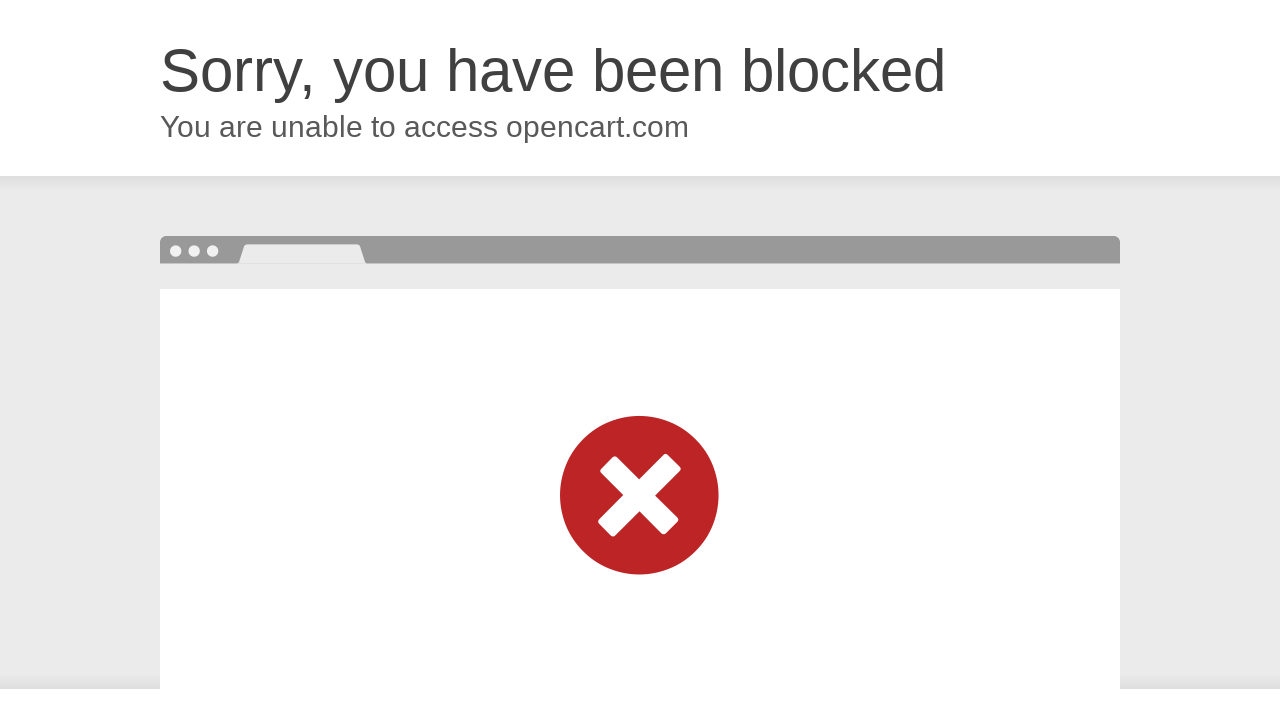

Navigated back to way2automation.com using browser back button
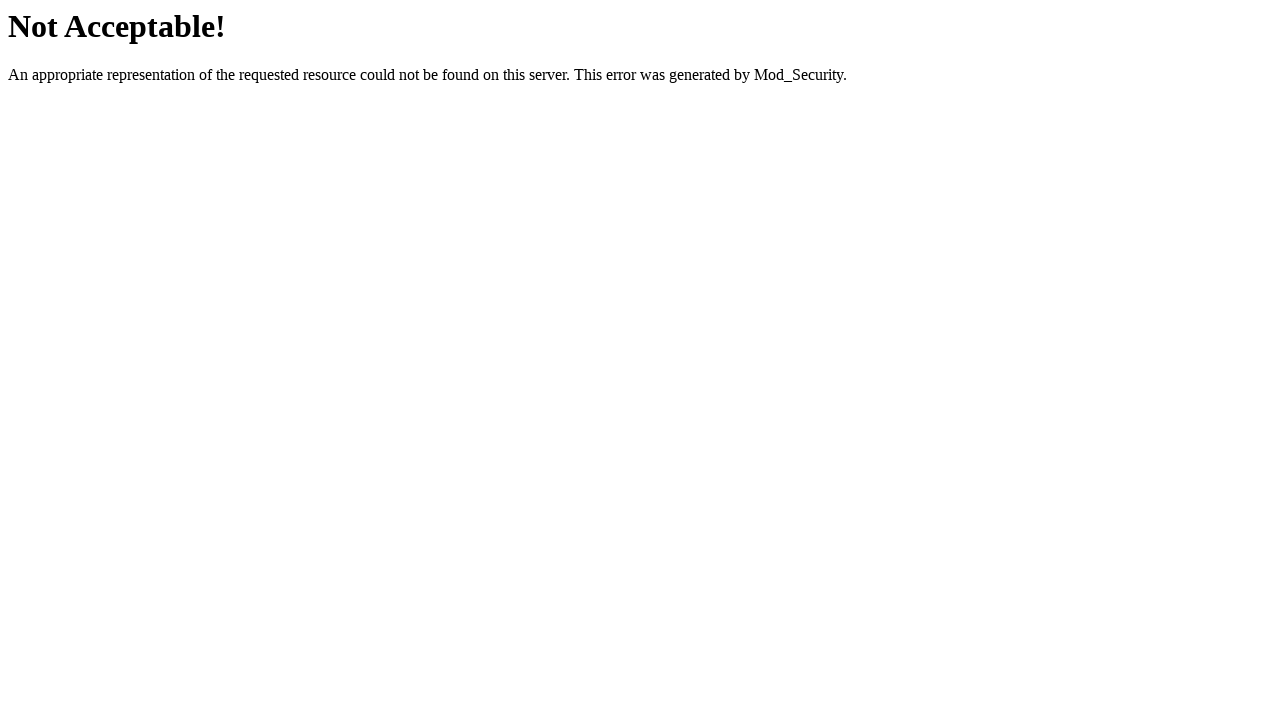

Way2automation page loaded after back navigation
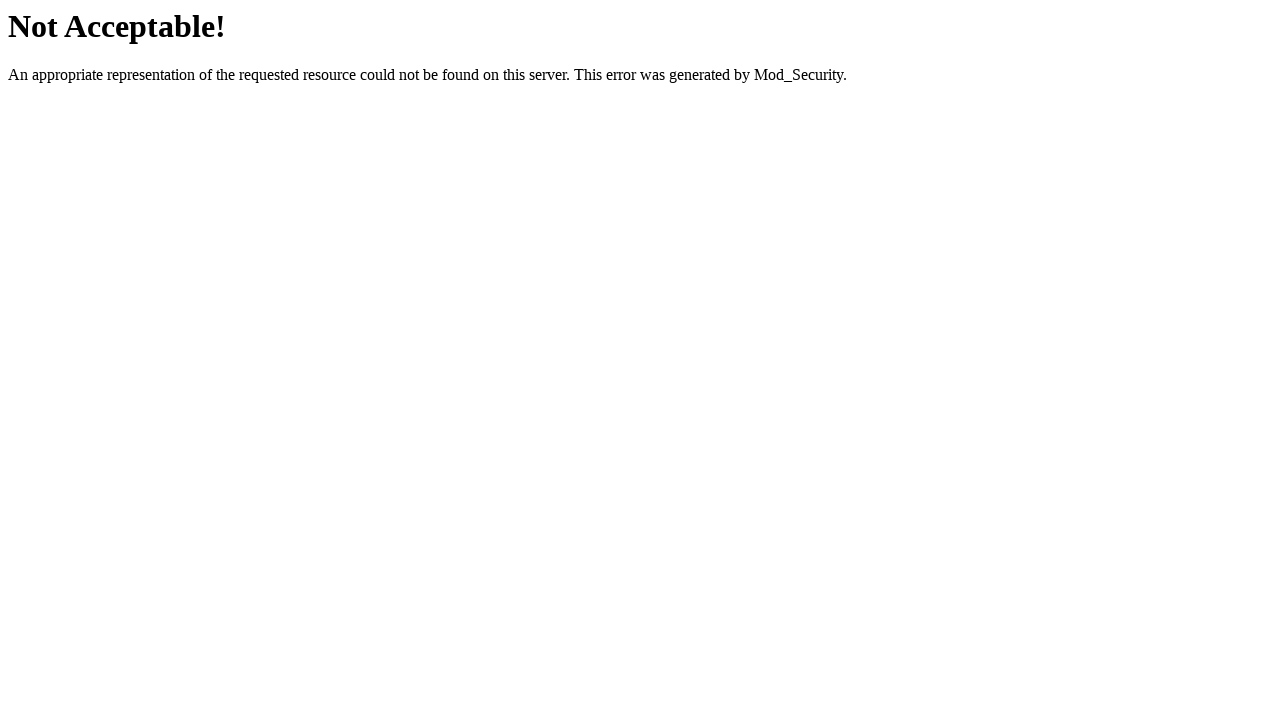

Navigated forward to opencart.com using browser forward button
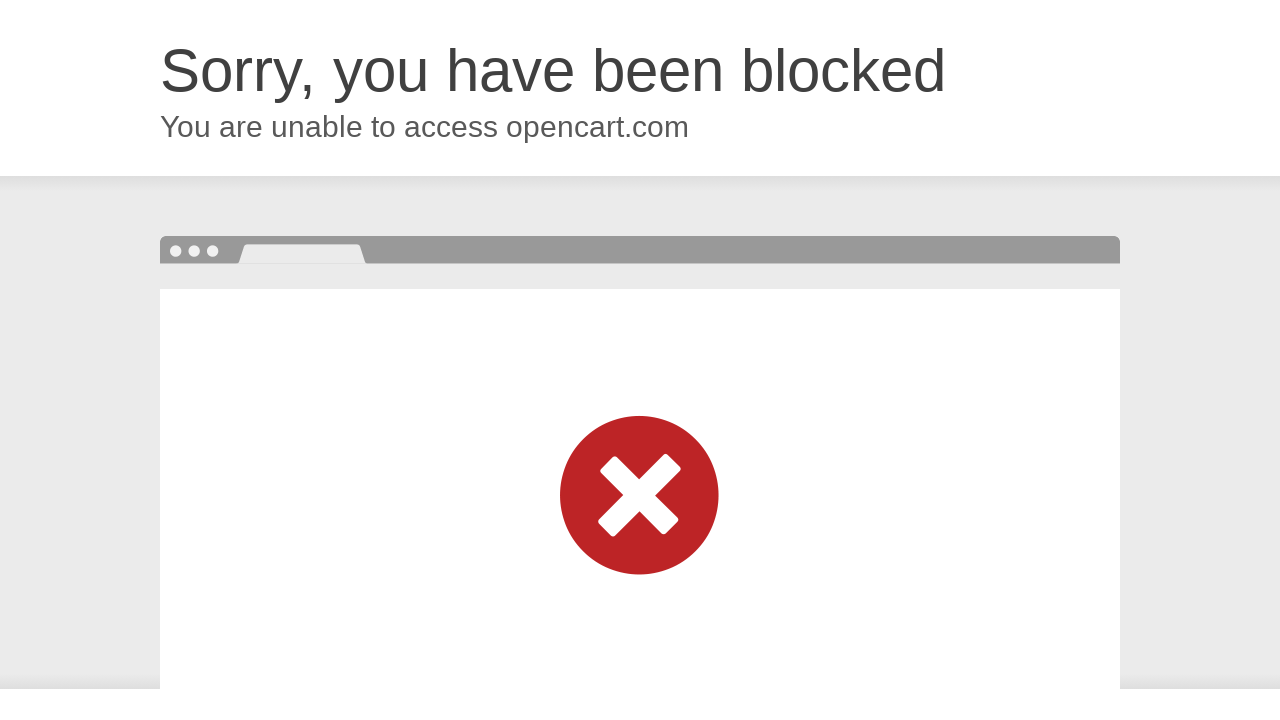

OpenCart page loaded after forward navigation
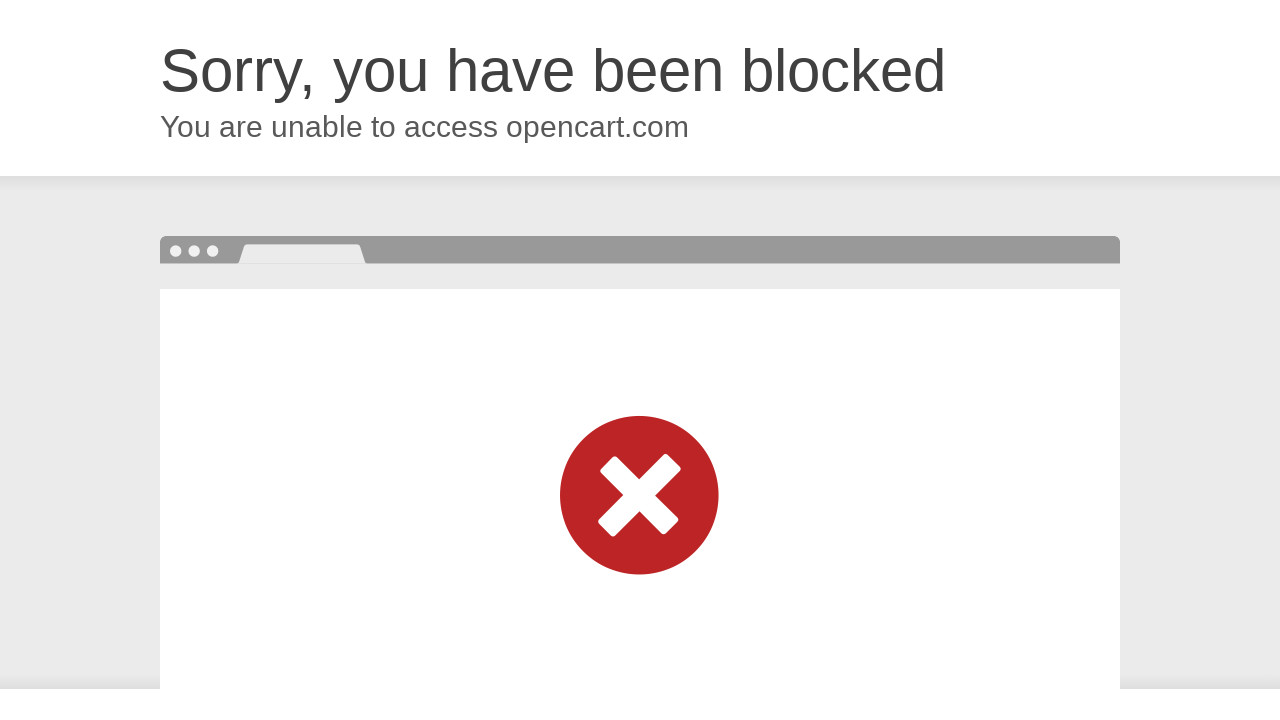

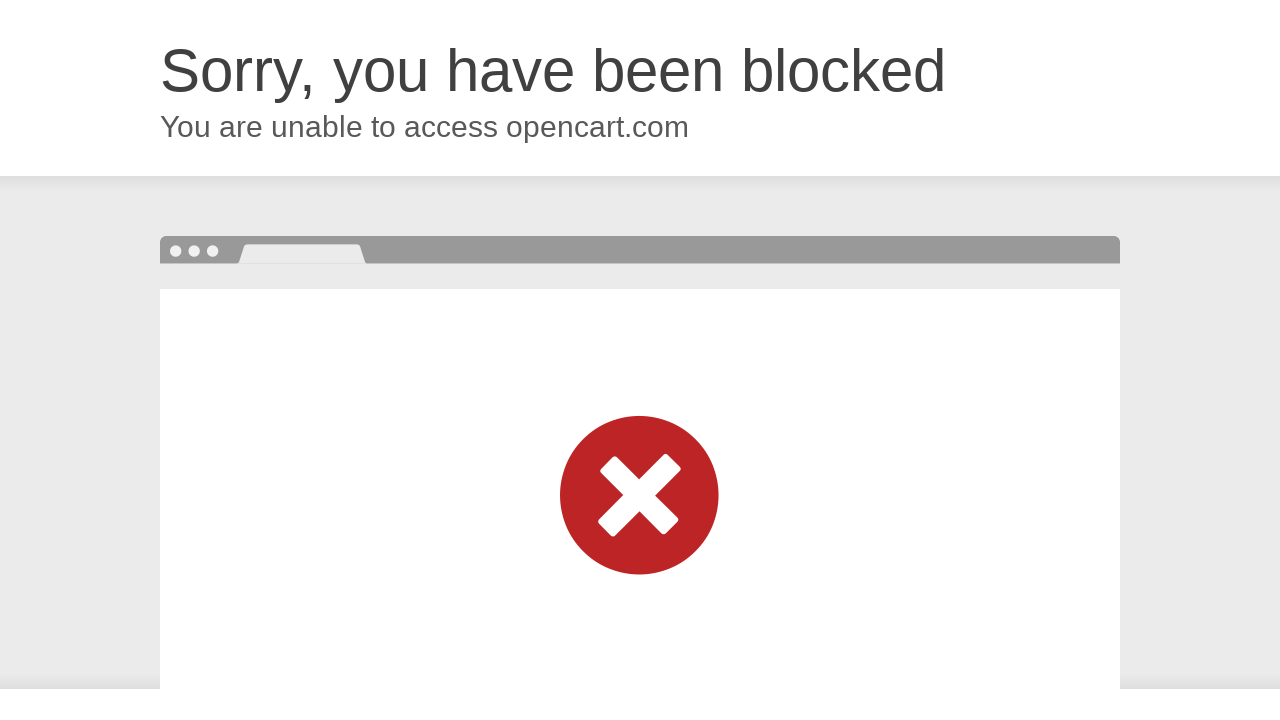